Tests that clicking the registration link on the Koel app homepage navigates to the registration page URL.

Starting URL: https://qa.koel.app/

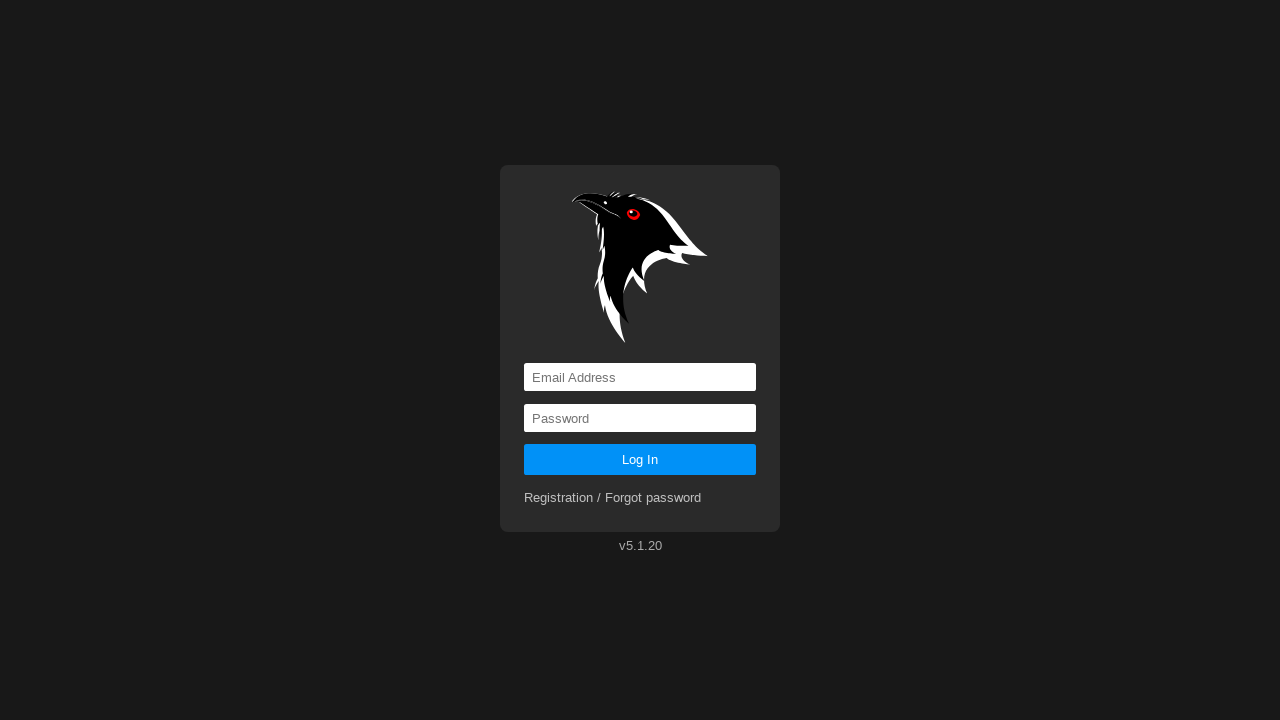

Clicked registration link on homepage at (613, 498) on a[href='registration']
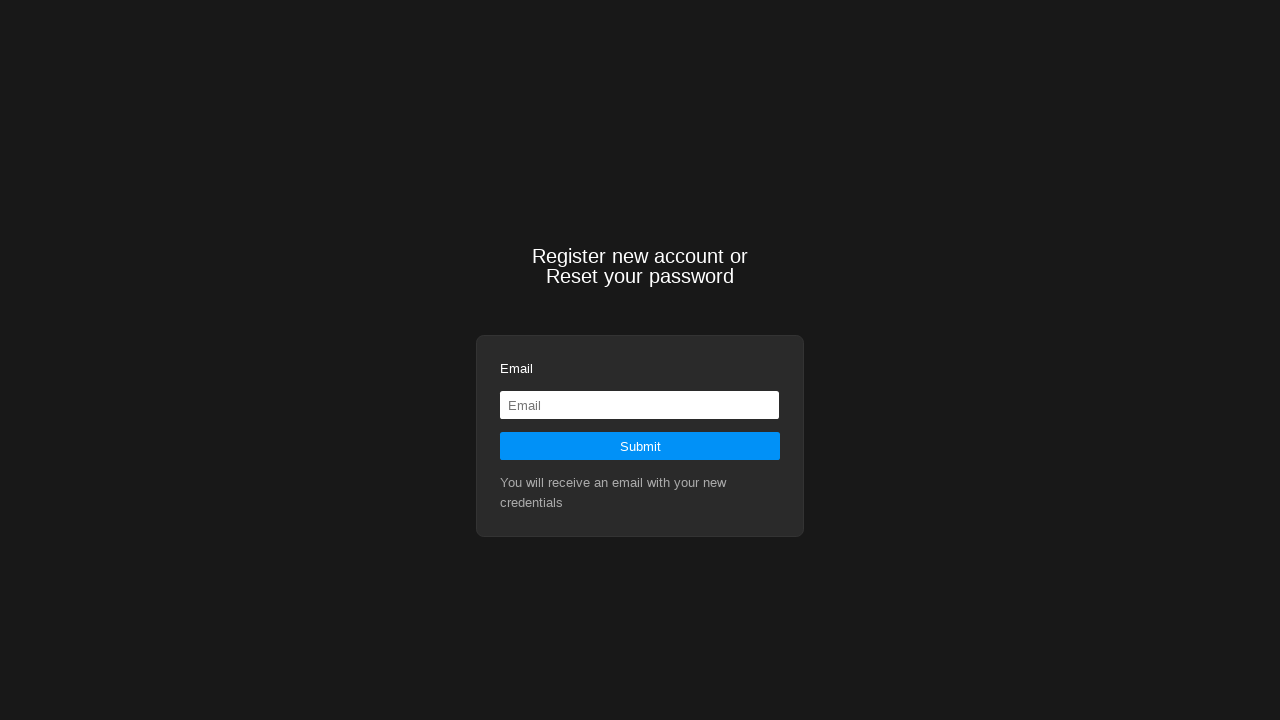

Navigation to registration page completed, URL verified as https://qa.koel.app/registration
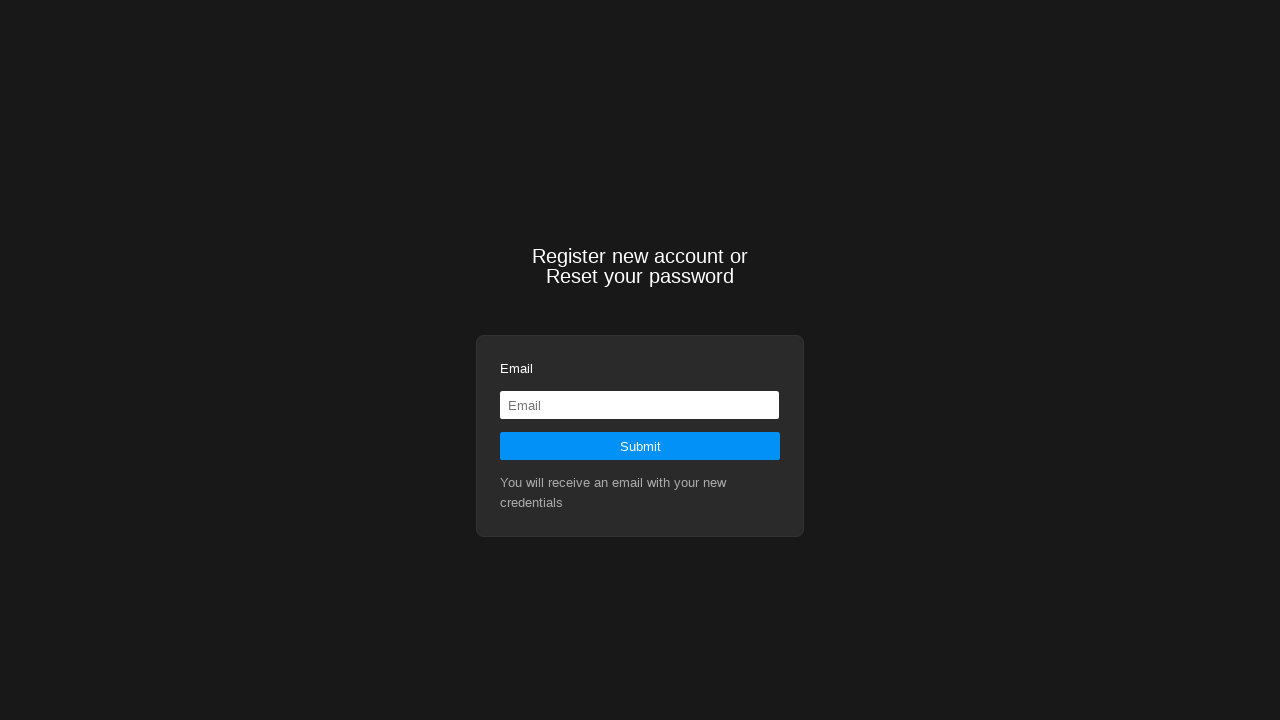

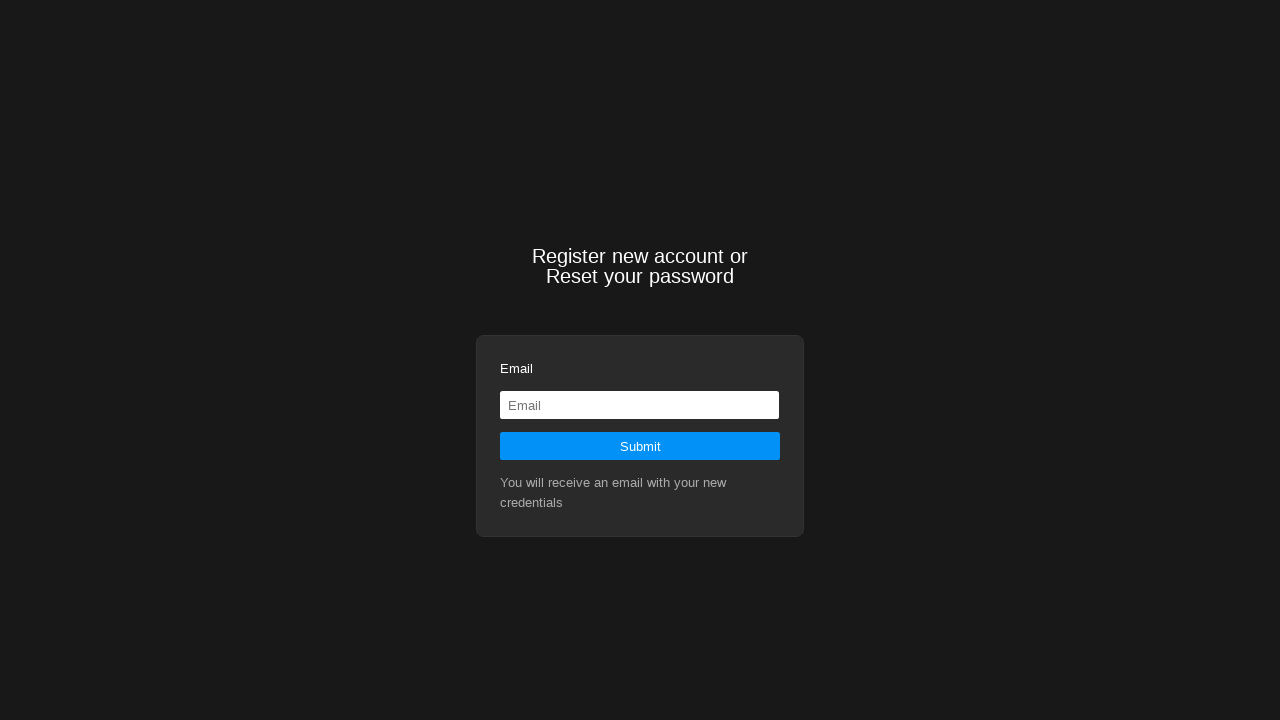